Tests retrieving text content from the Investors navigation link element

Starting URL: https://www.modernatx.com/

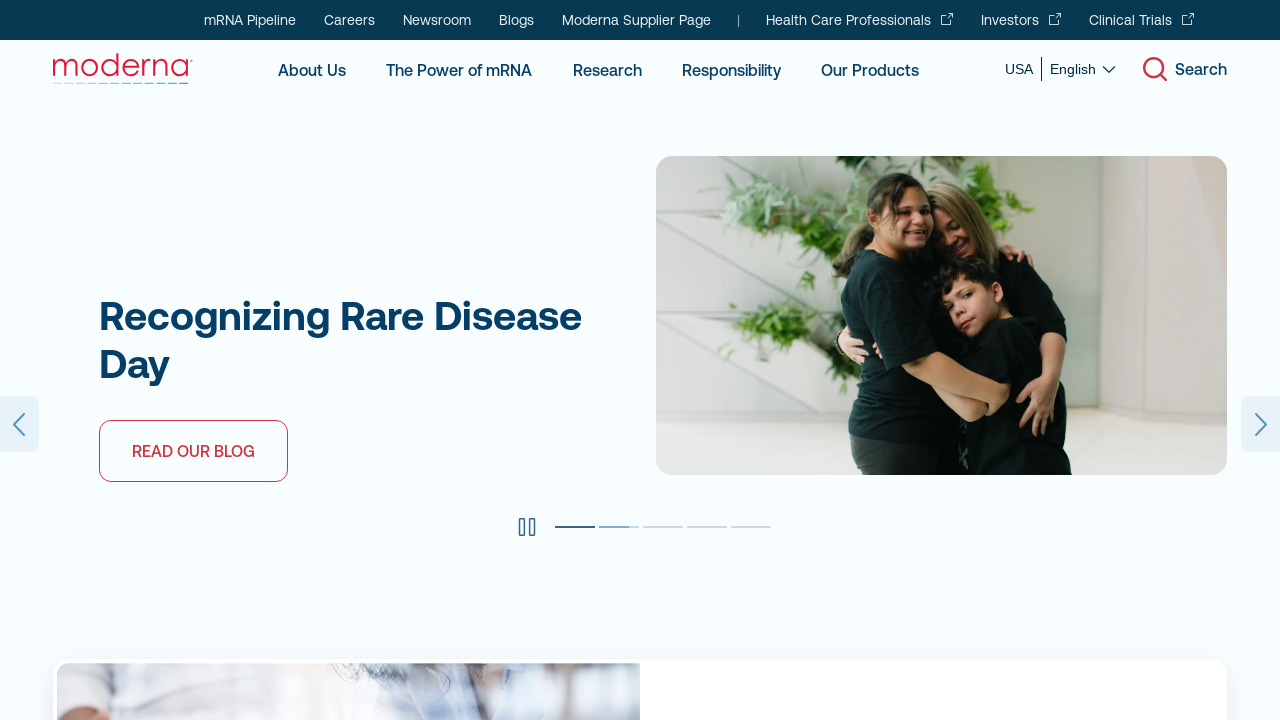

Located the second Investors navigation link element
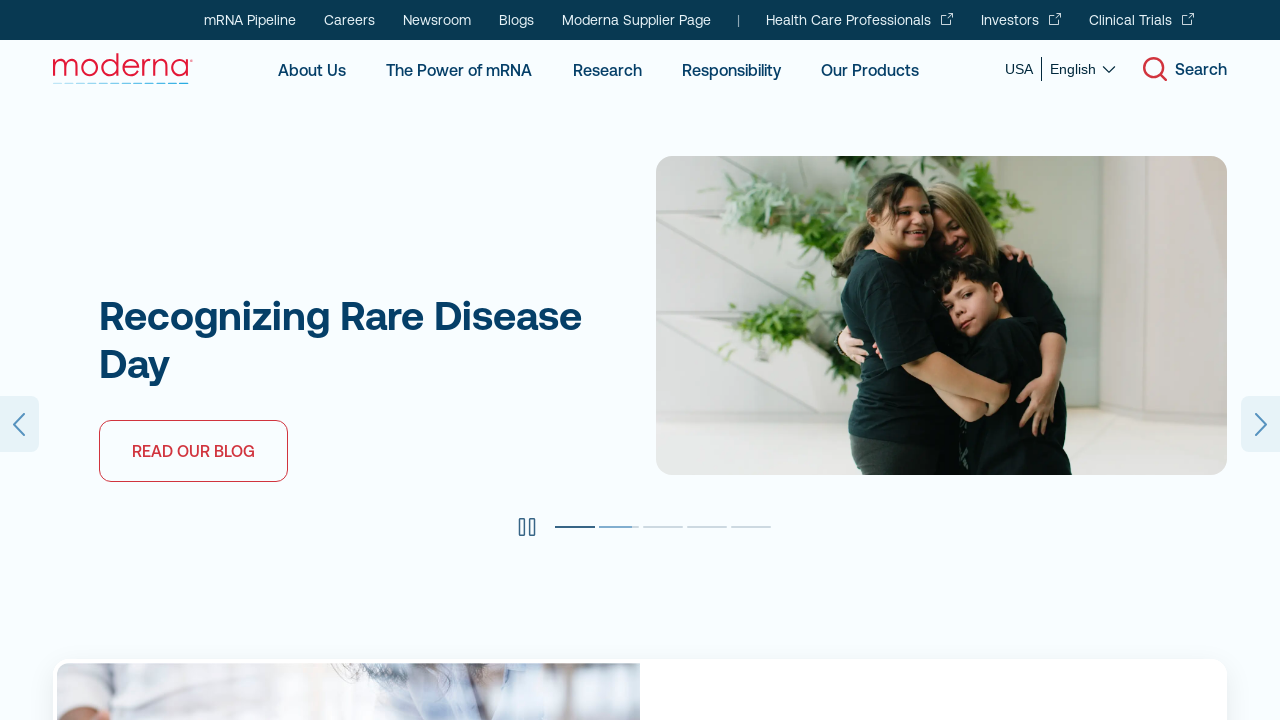

Waited for Investors link to be ready
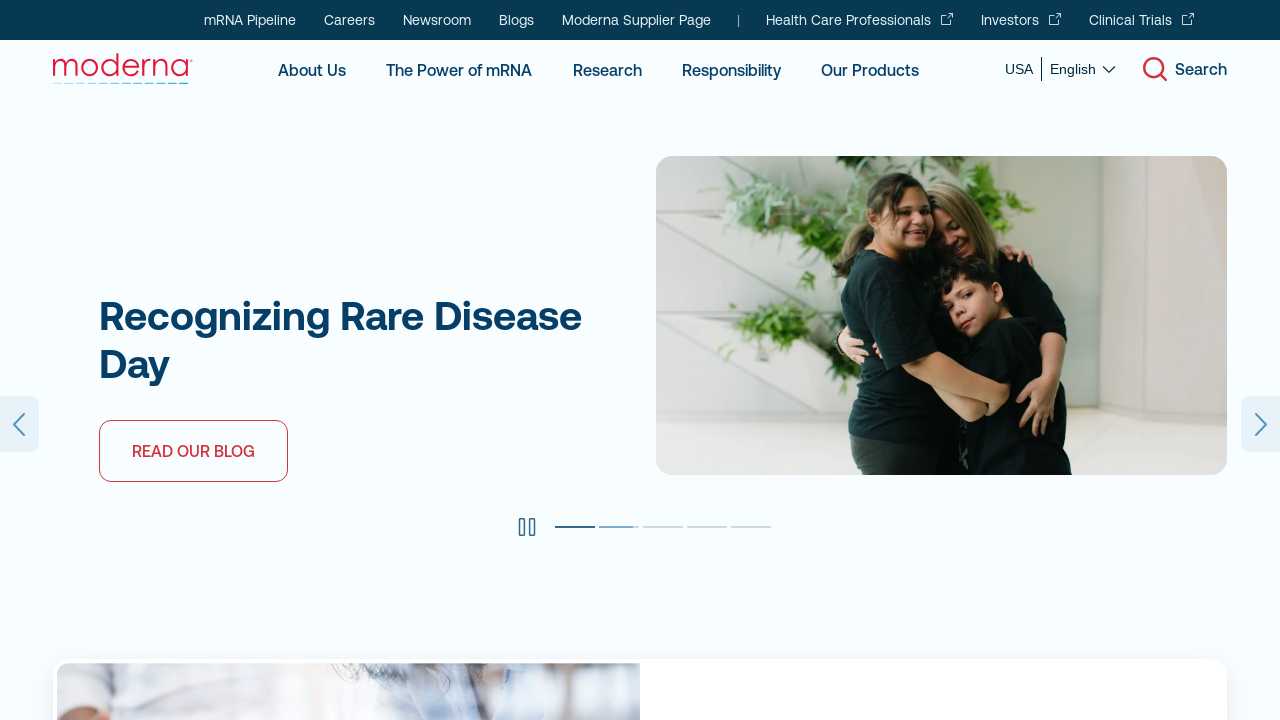

Retrieved text content from Investors link: 'Investors overview '
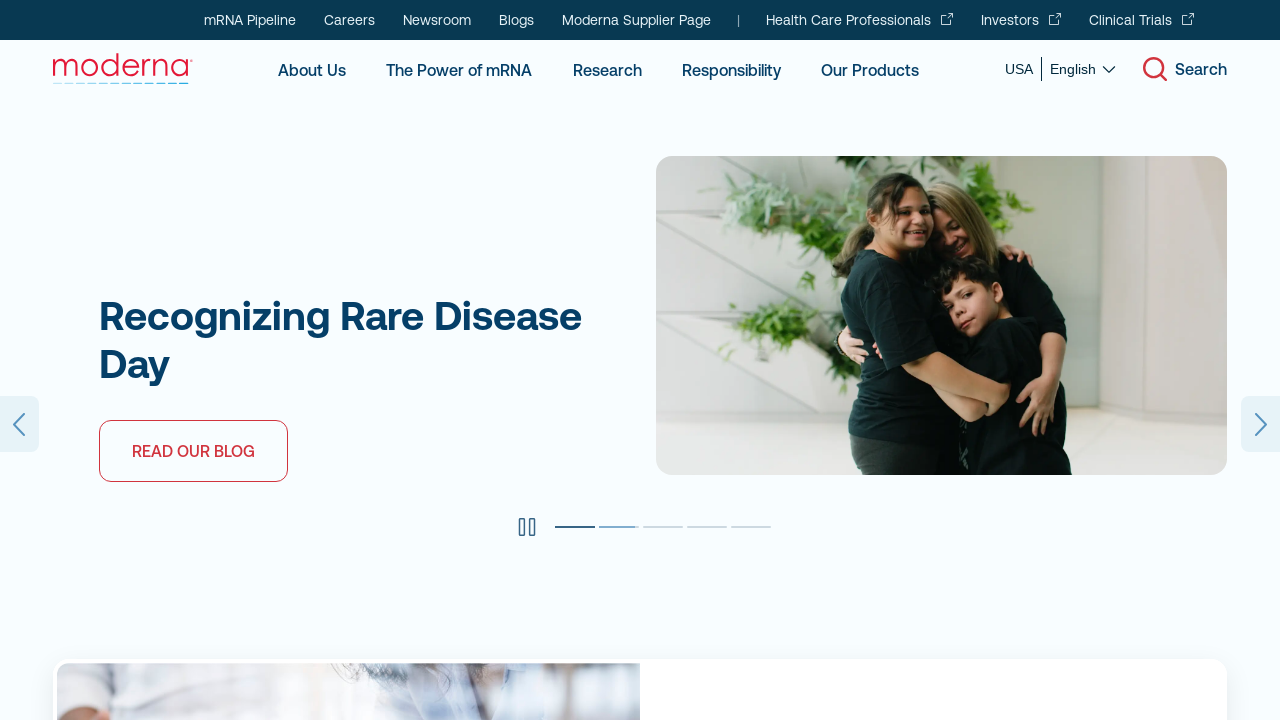

Printed Investors link text to console: 'Investors overview '
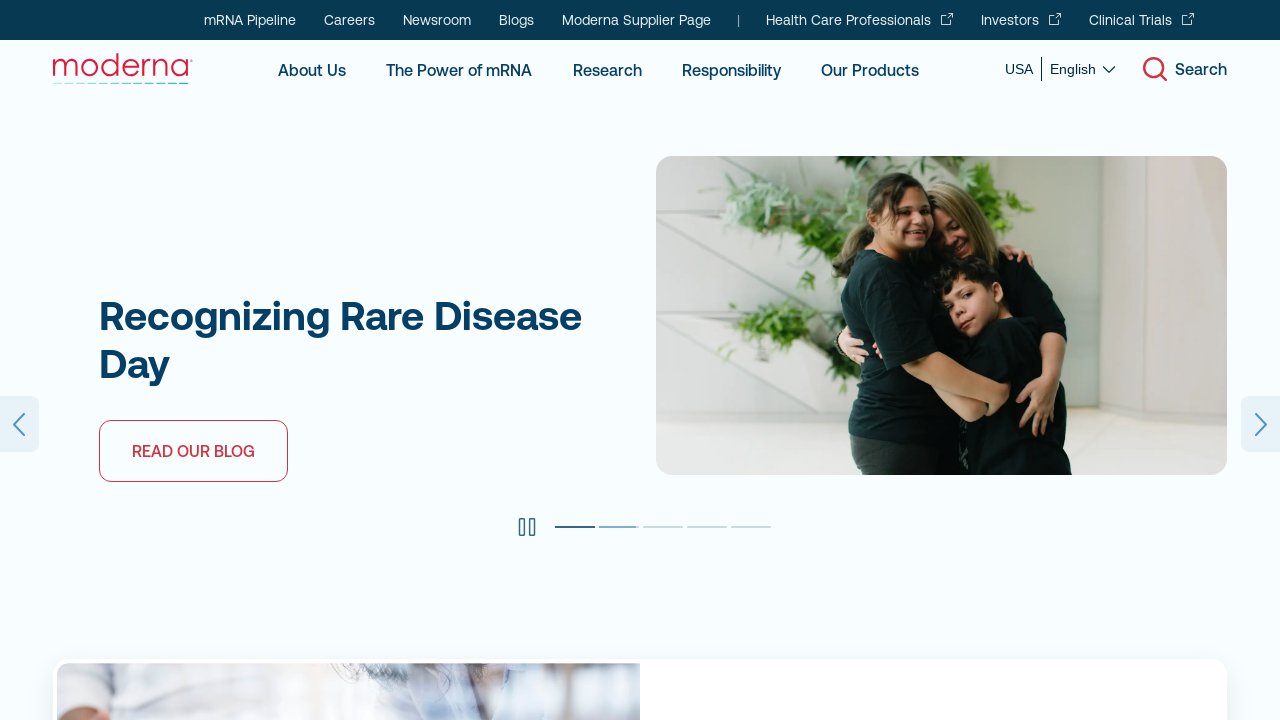

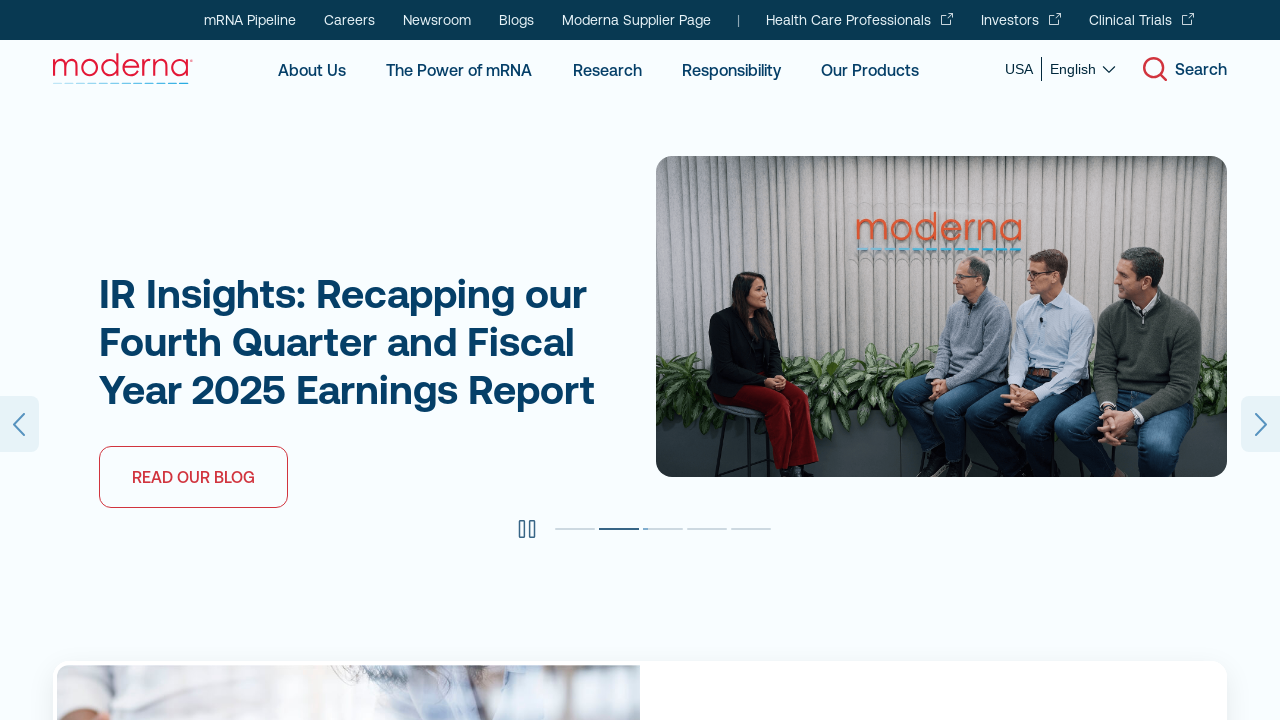